Tests drag and drop functionality within an iframe on the jQuery UI demo page by dragging an element and dropping it onto a target element

Starting URL: https://jqueryui.com/droppable/

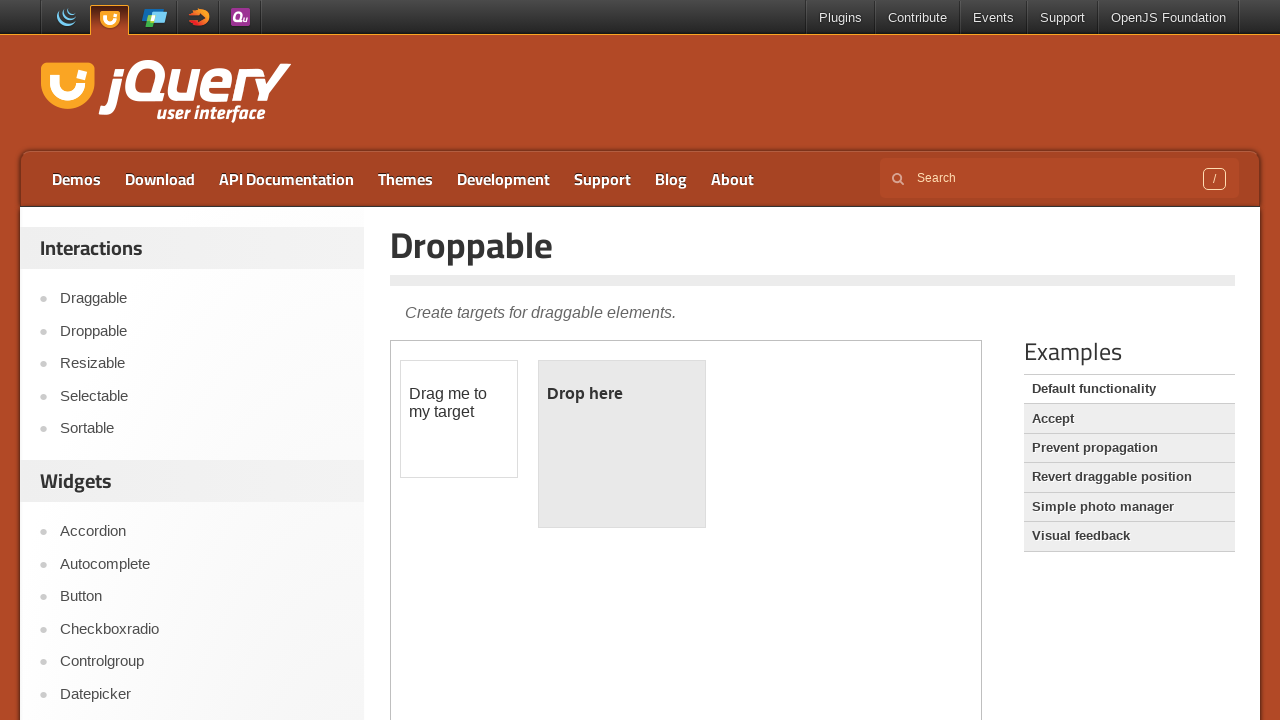

Located the demo iframe containing drag and drop elements
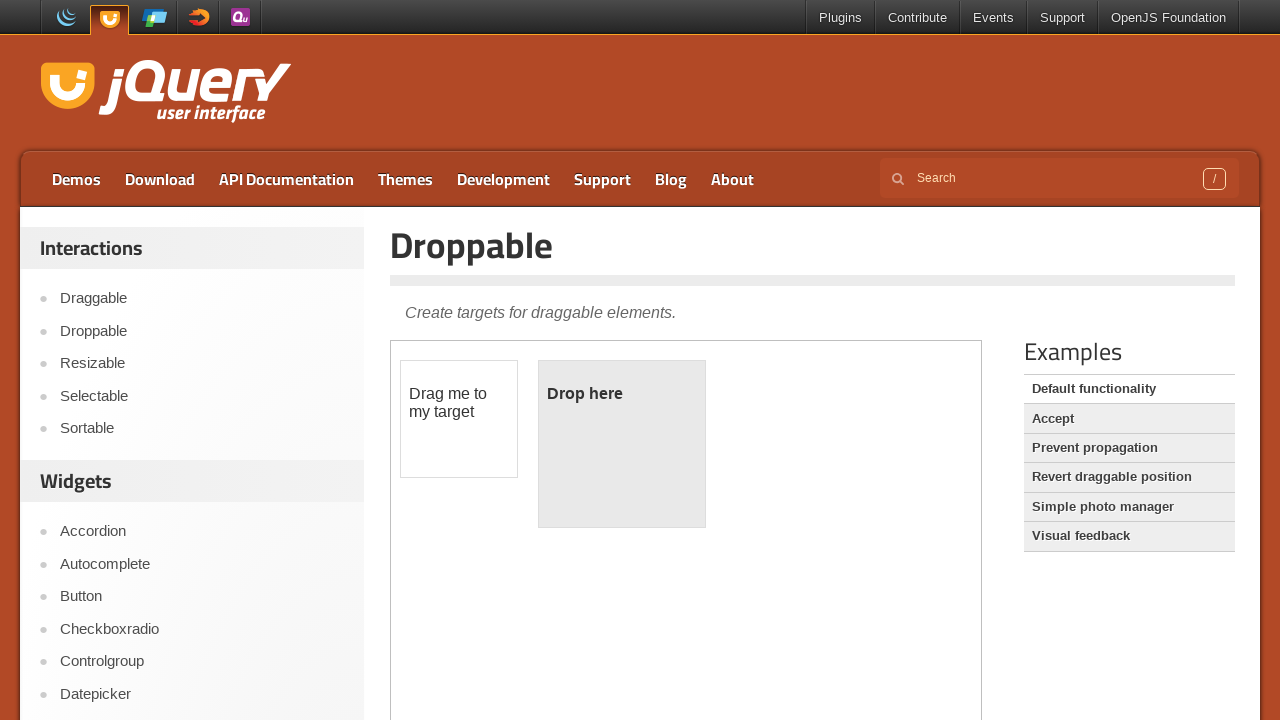

Located the draggable element within the iframe
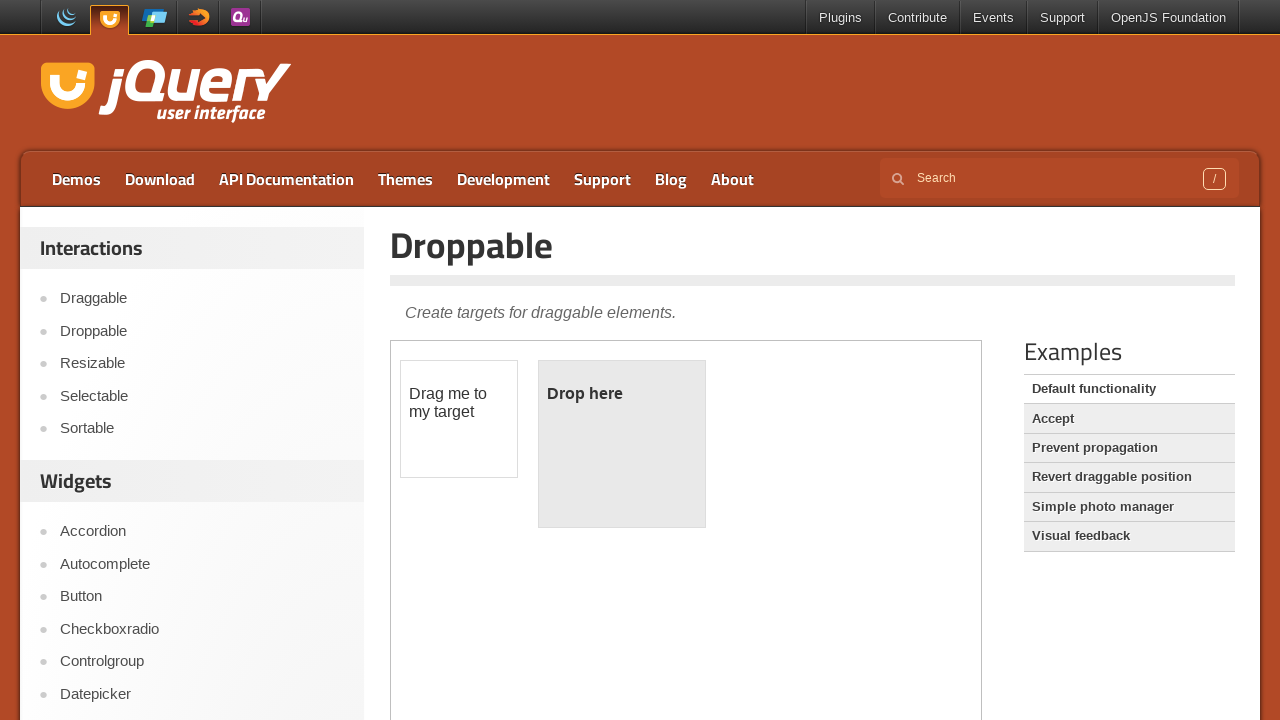

Located the droppable target element within the iframe
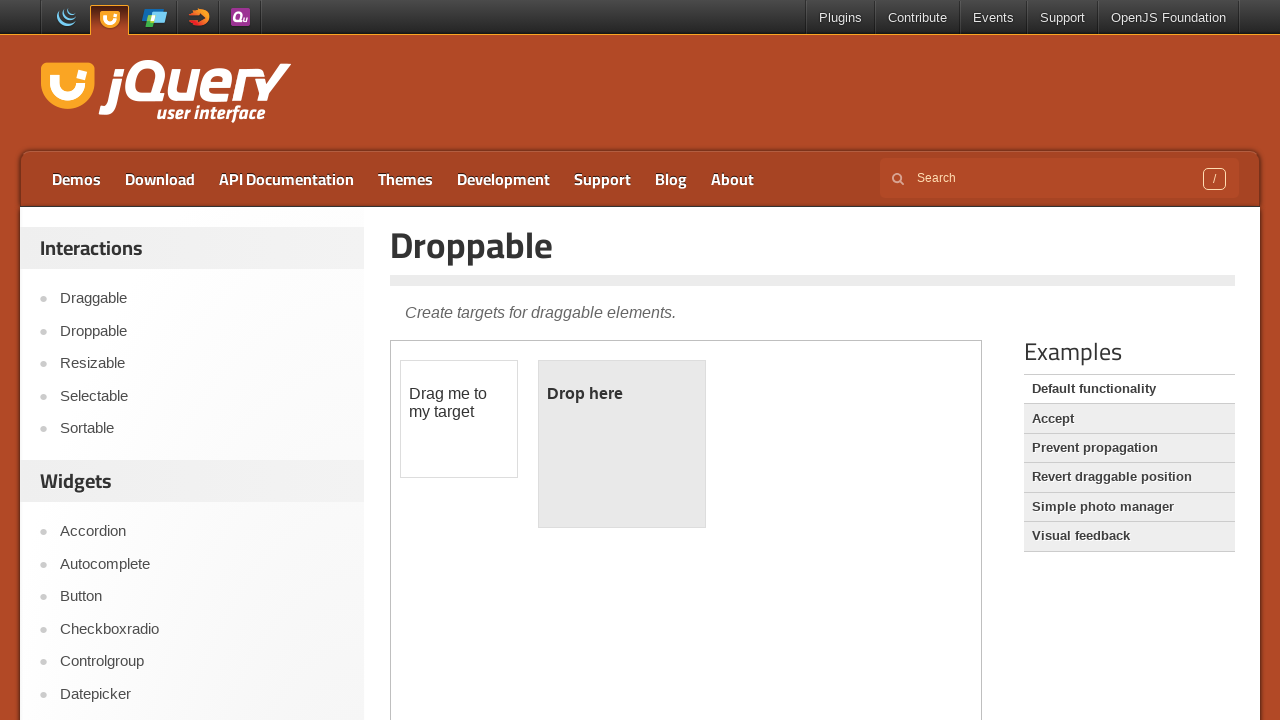

Dragged the draggable element and dropped it onto the droppable target at (622, 444)
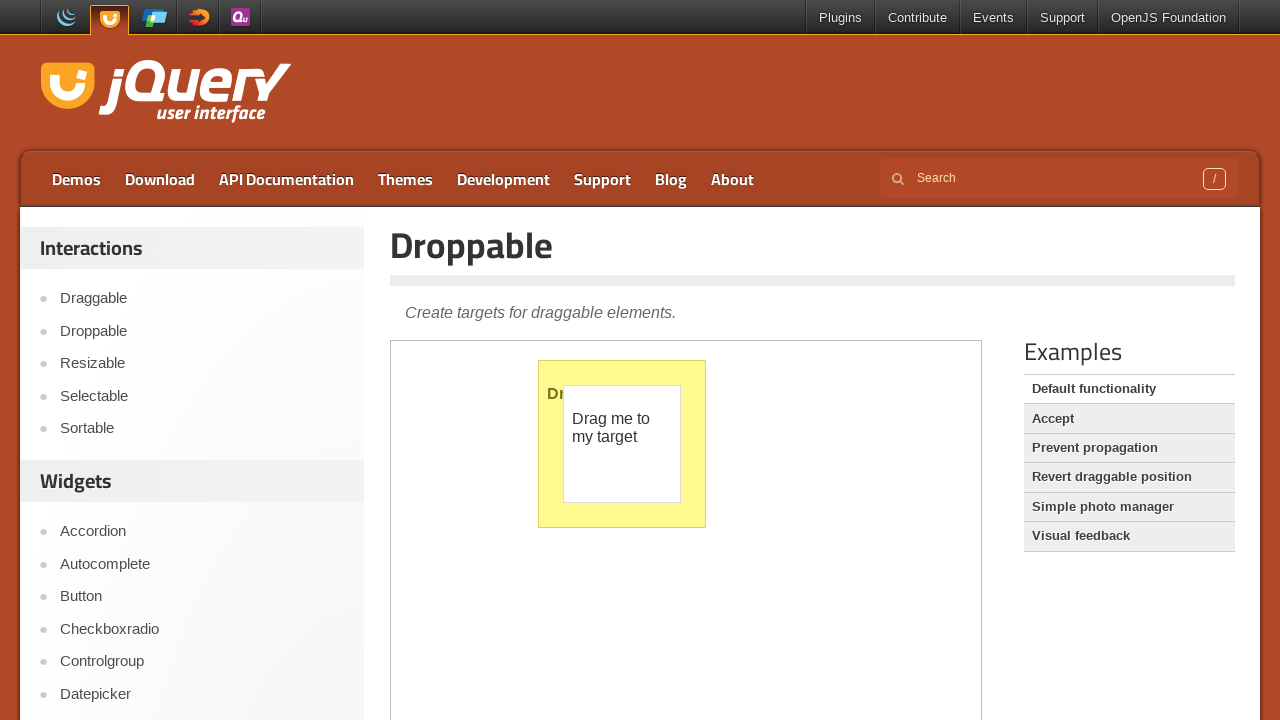

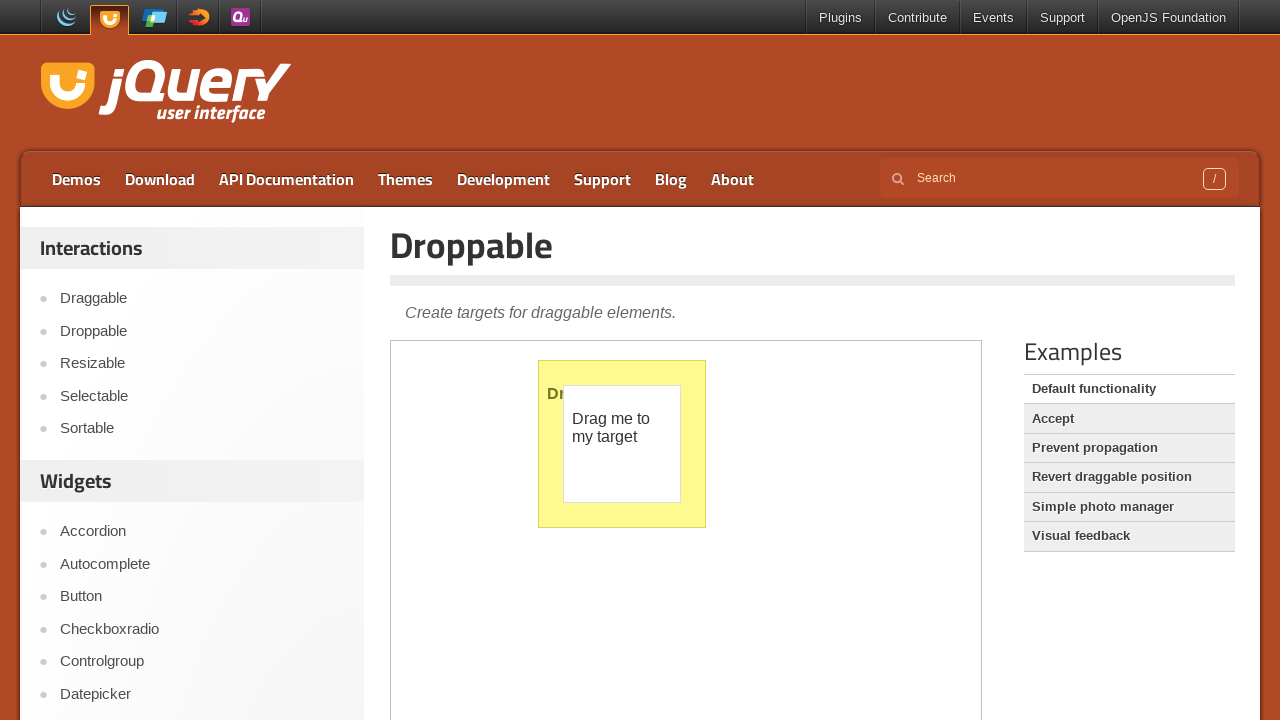